Tests drag and drop functionality on jQuery UI demo page by dragging an element into a droppable area, then navigates to the Resizable page

Starting URL: https://jqueryui.com/droppable/

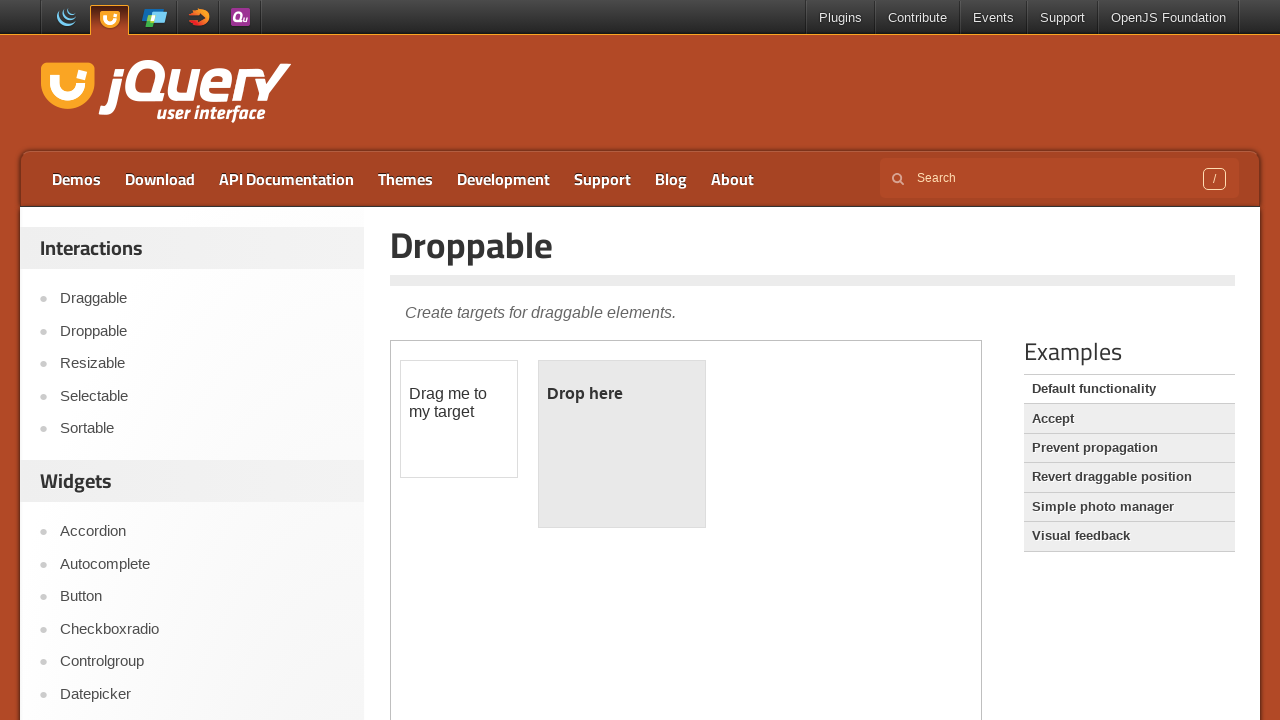

Located the demo frame containing drag and drop elements
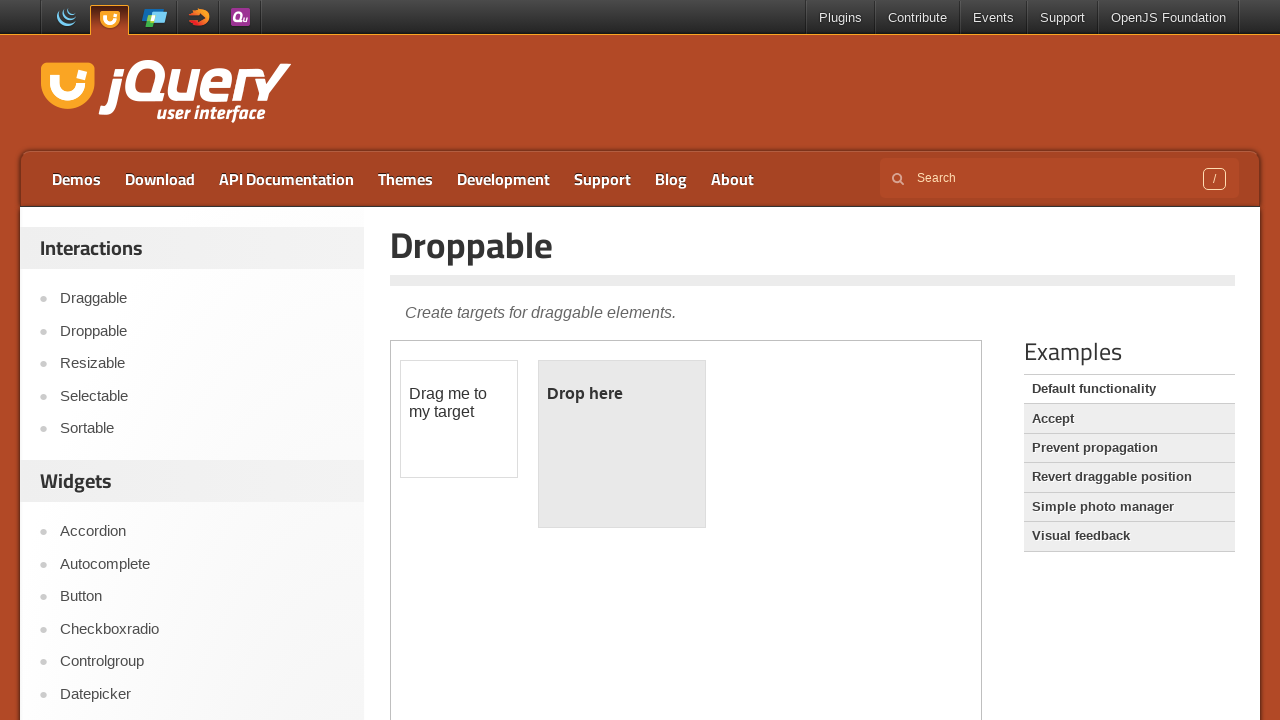

Located the draggable element
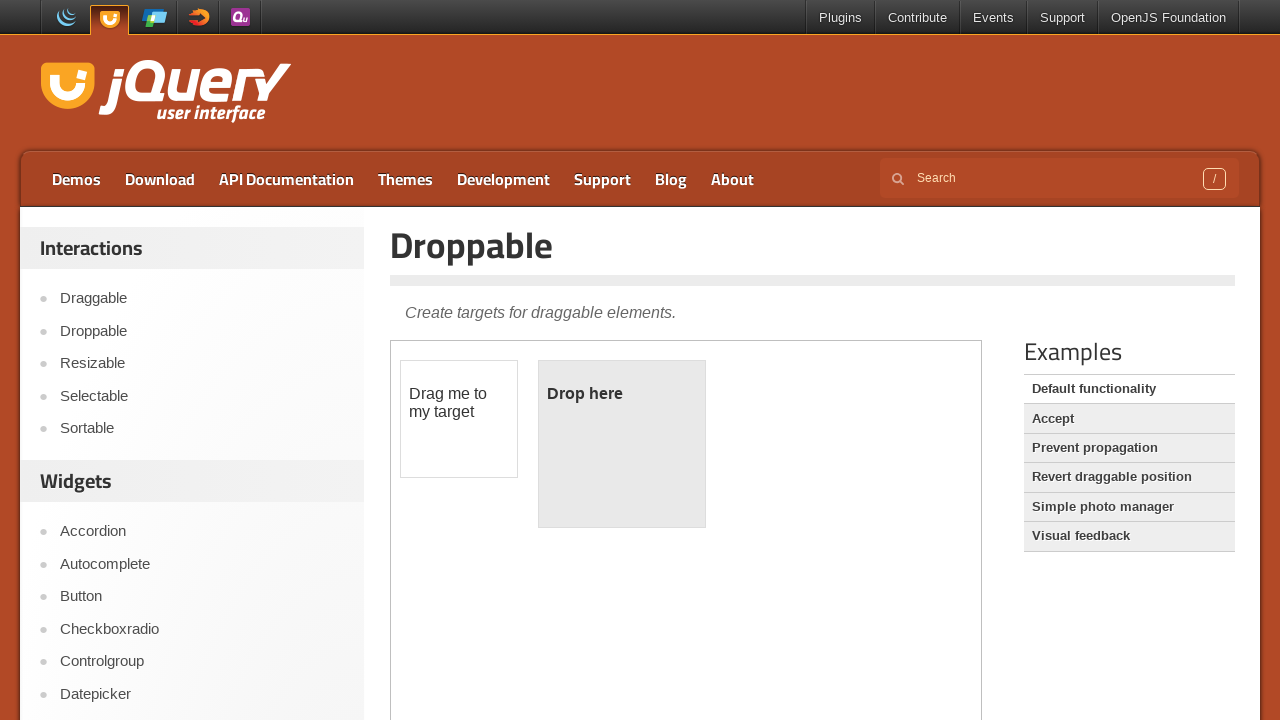

Located the droppable target element
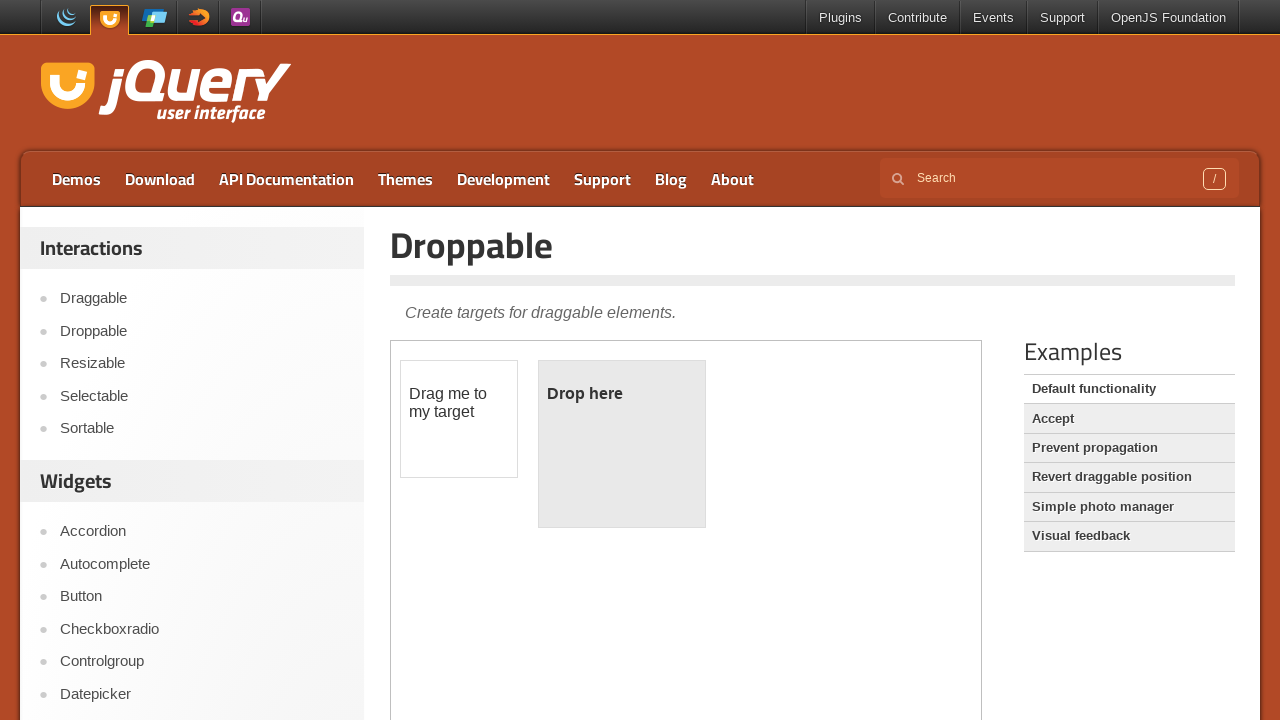

Dragged the draggable element into the droppable area at (622, 444)
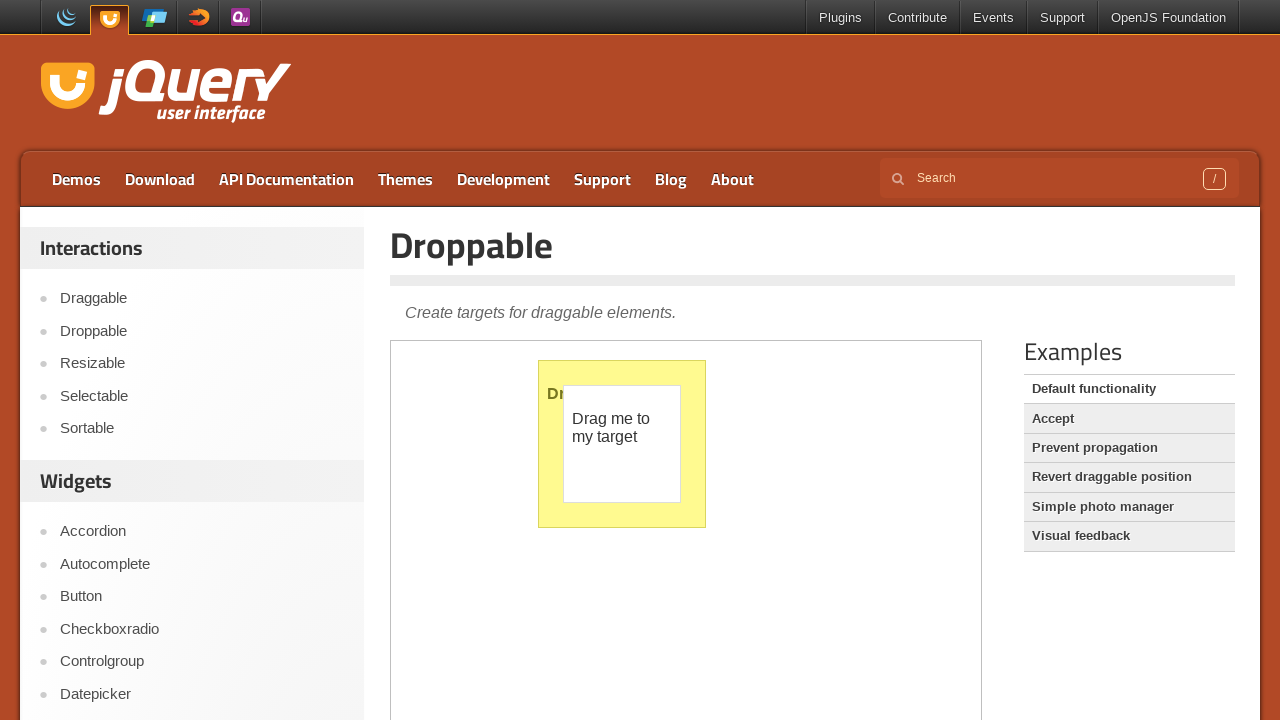

Clicked on Resizable link to navigate to the resizable demo page at (202, 364) on a:text('Resizable')
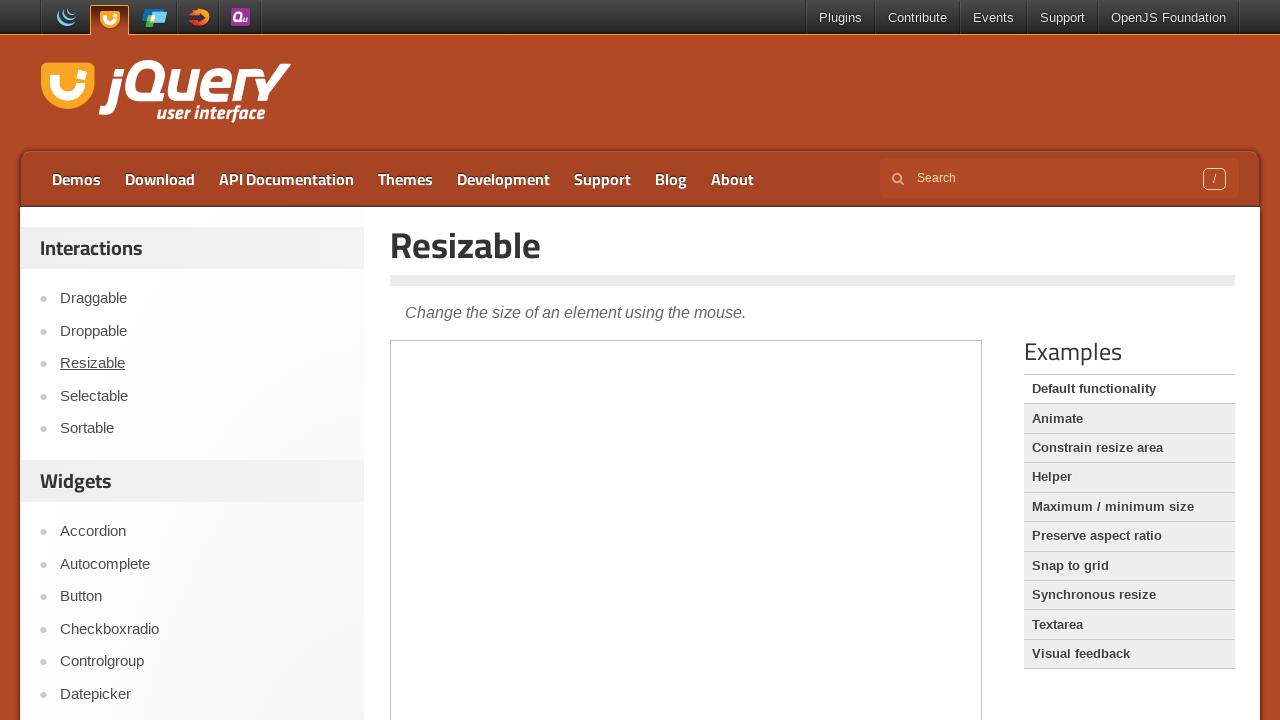

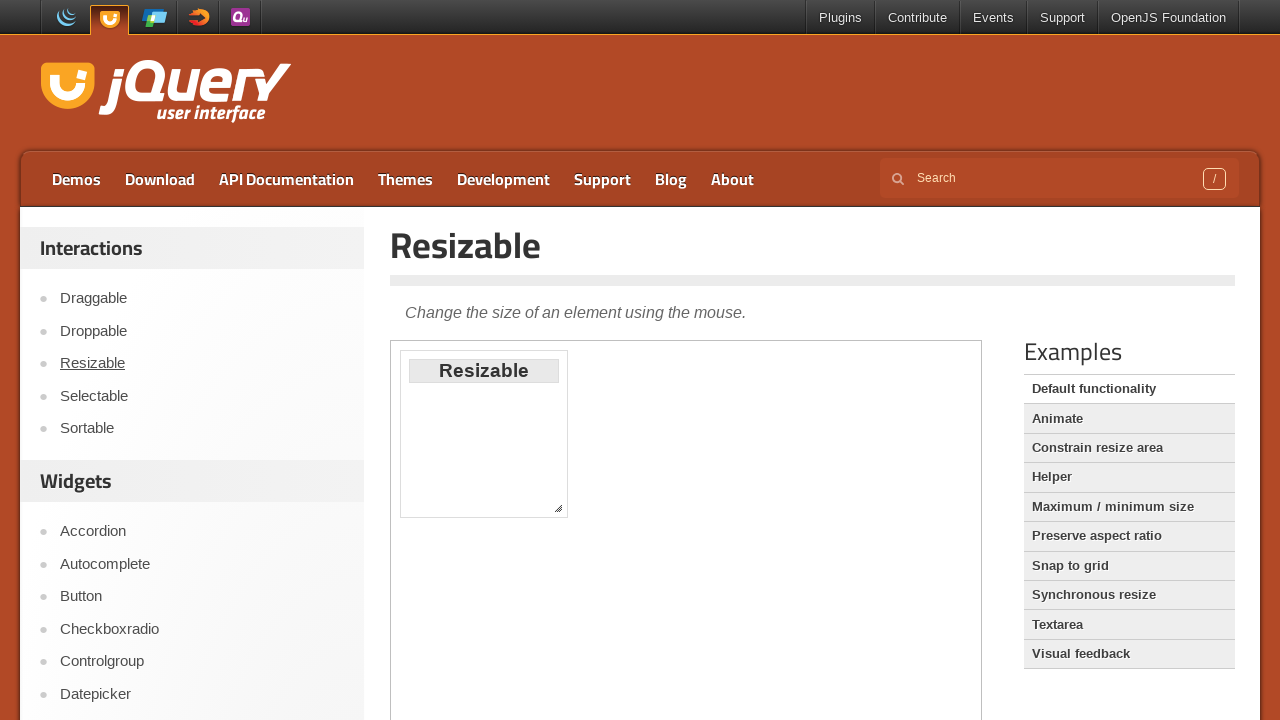